Tests various JavaScript alert types on a demo page including simple alerts, timed alerts, confirmation dialogs, and prompt dialogs with text input

Starting URL: https://demoqa.com/alerts

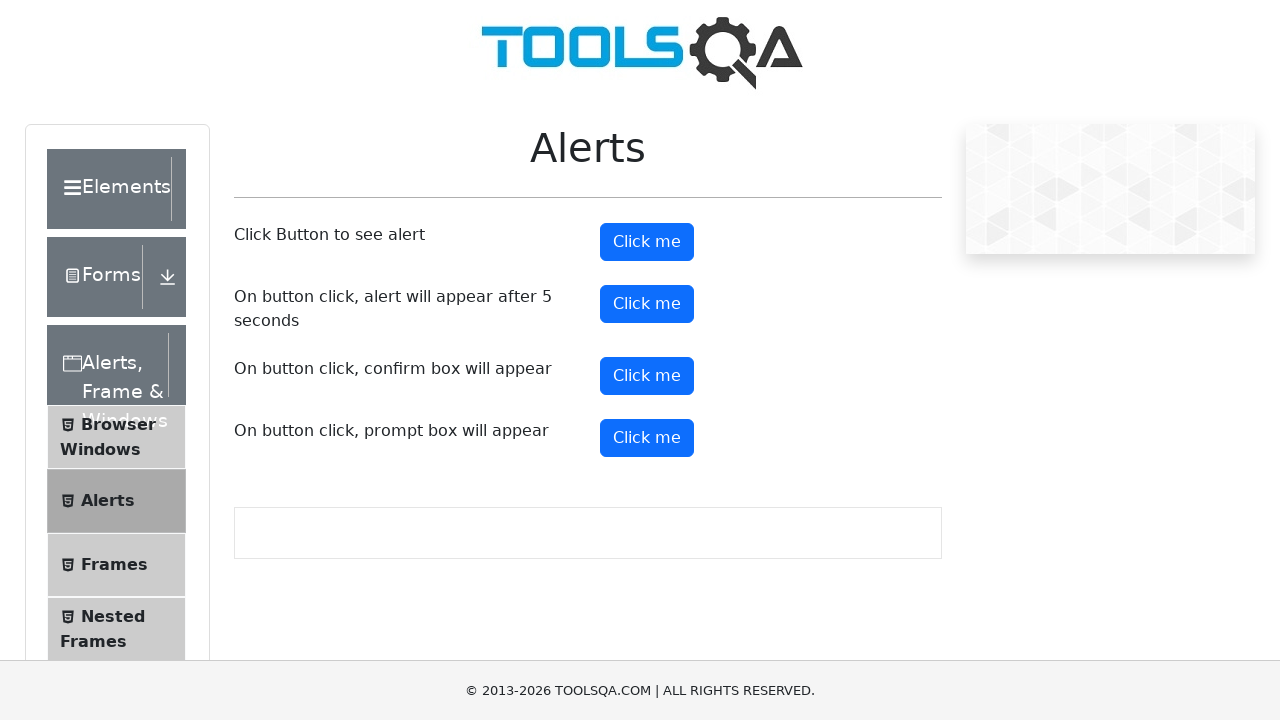

Clicked button to trigger simple alert at (647, 242) on #alertButton
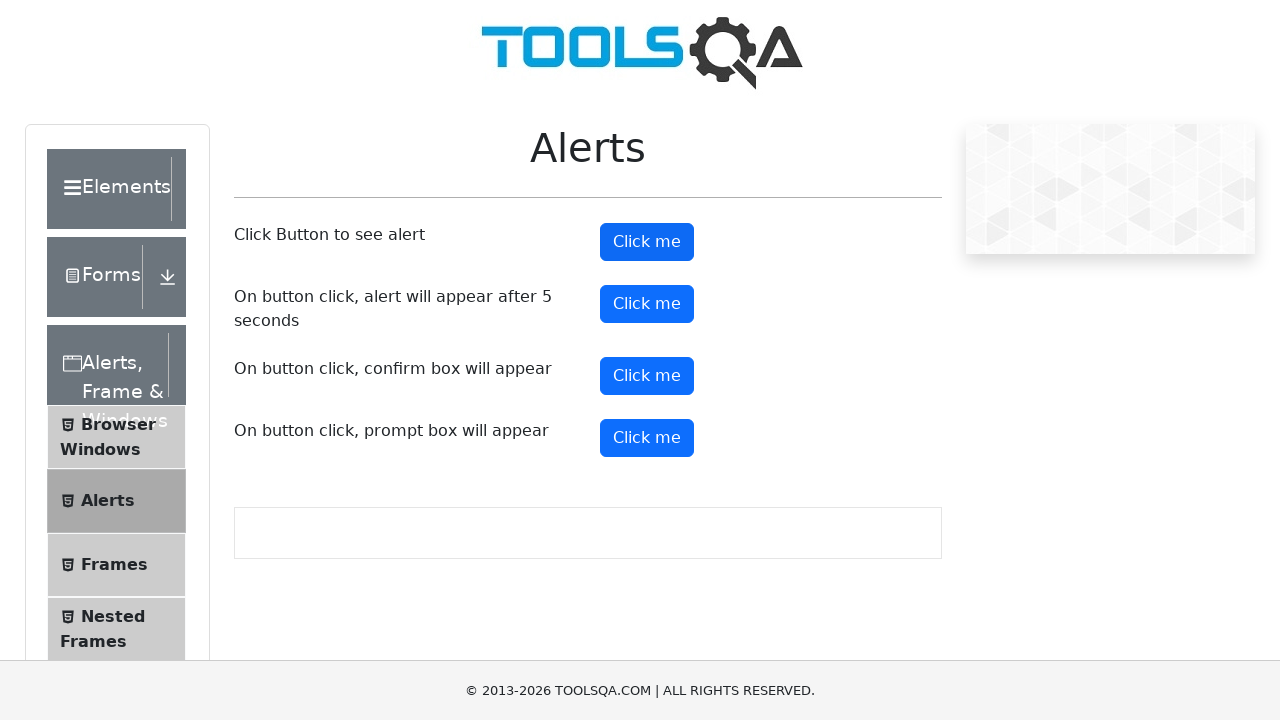

Set up dialog handler to accept alerts
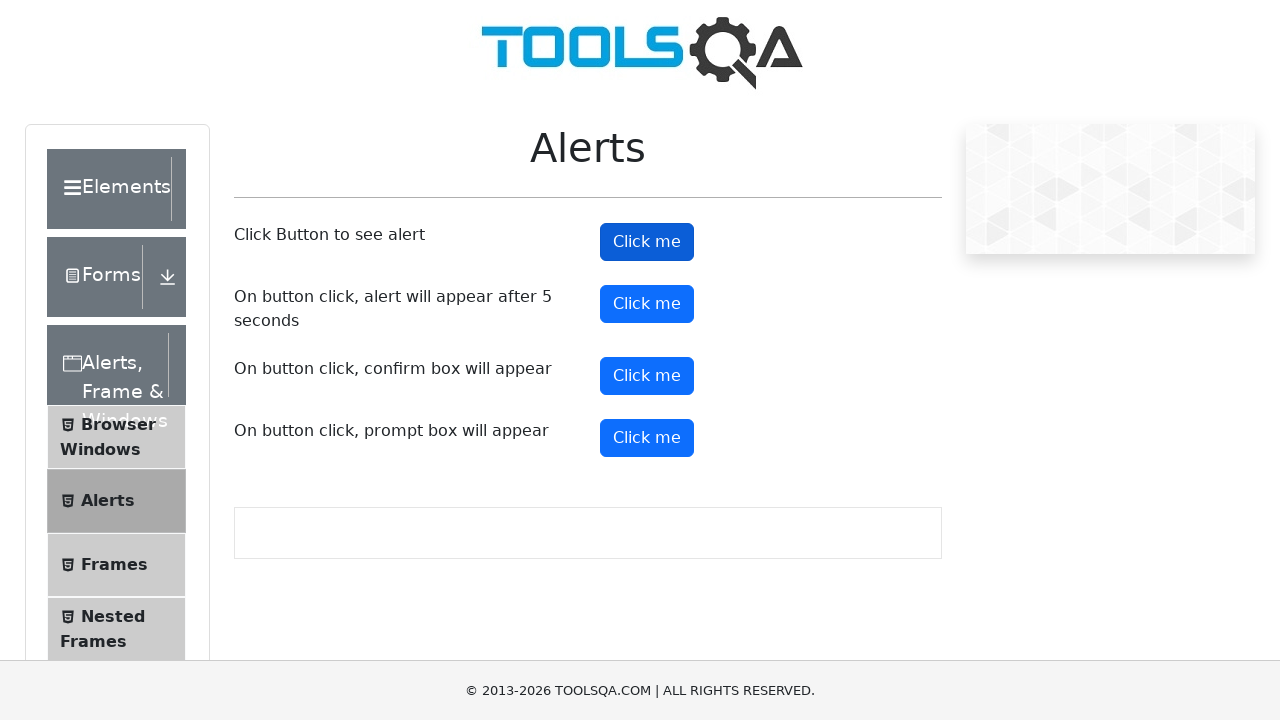

Waited 1 second for simple alert to be processed
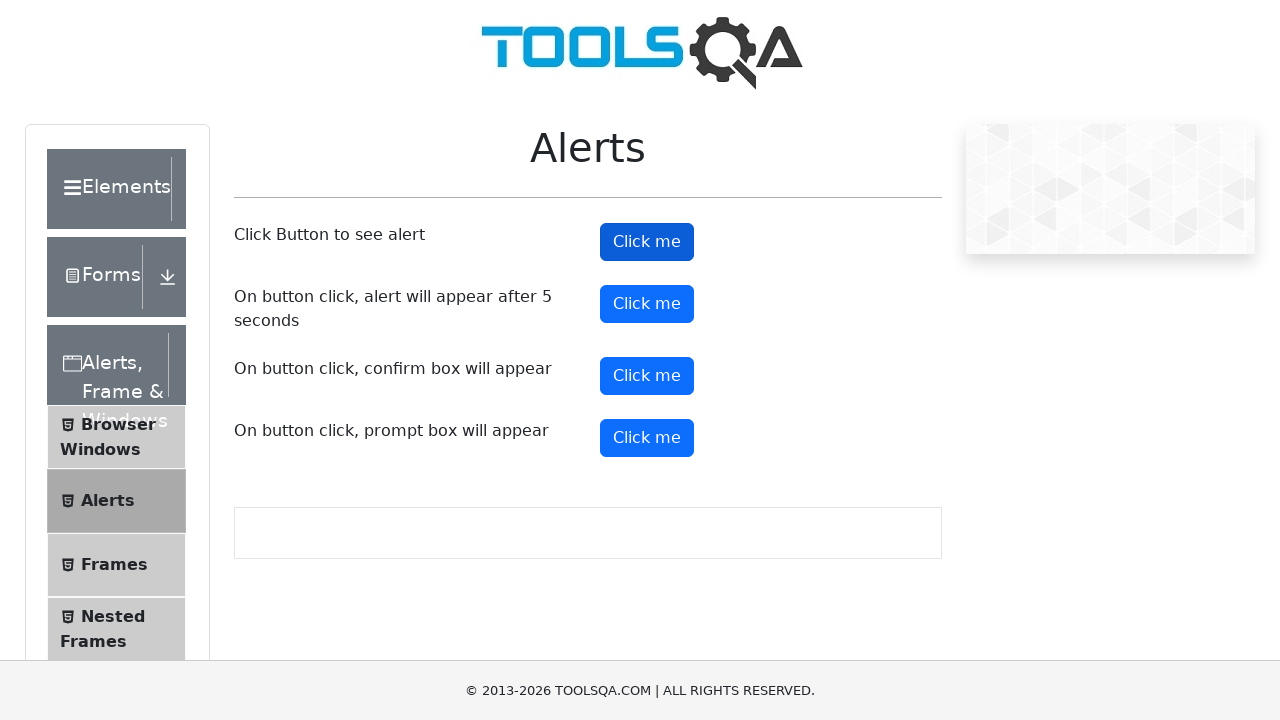

Clicked button to trigger timed alert at (647, 304) on #timerAlertButton
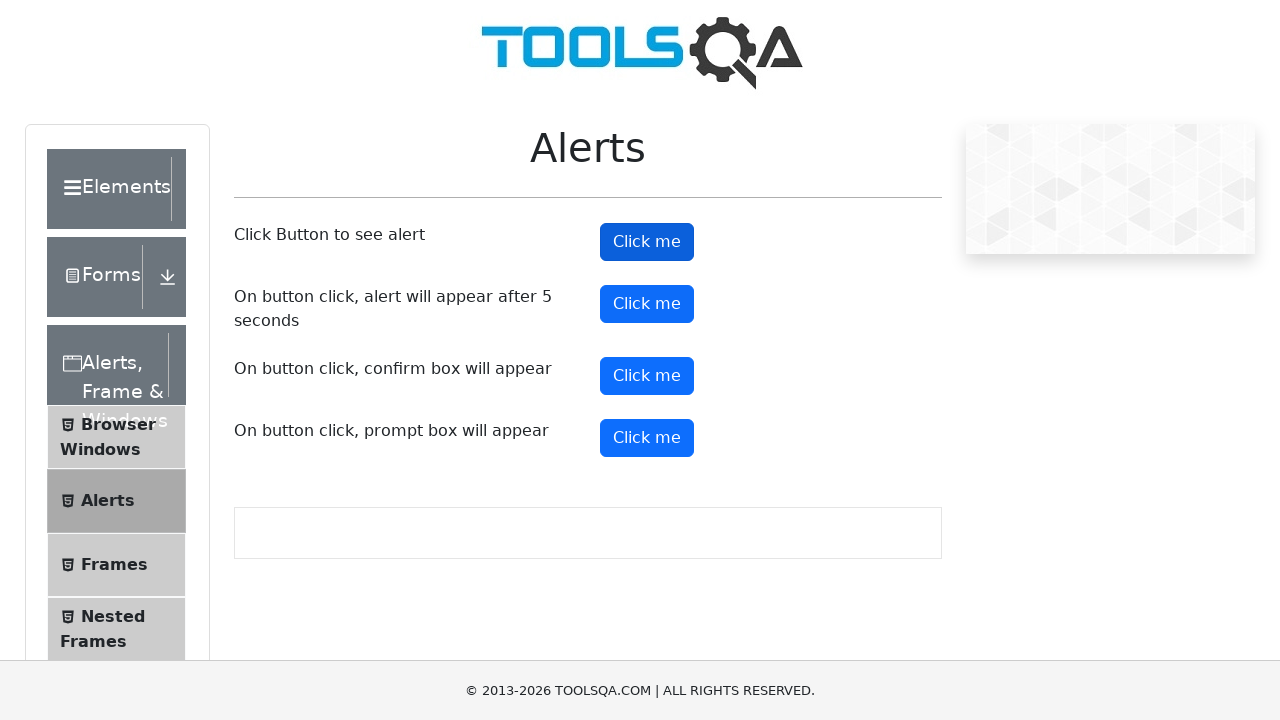

Waited 6 seconds for timed alert to appear and be accepted
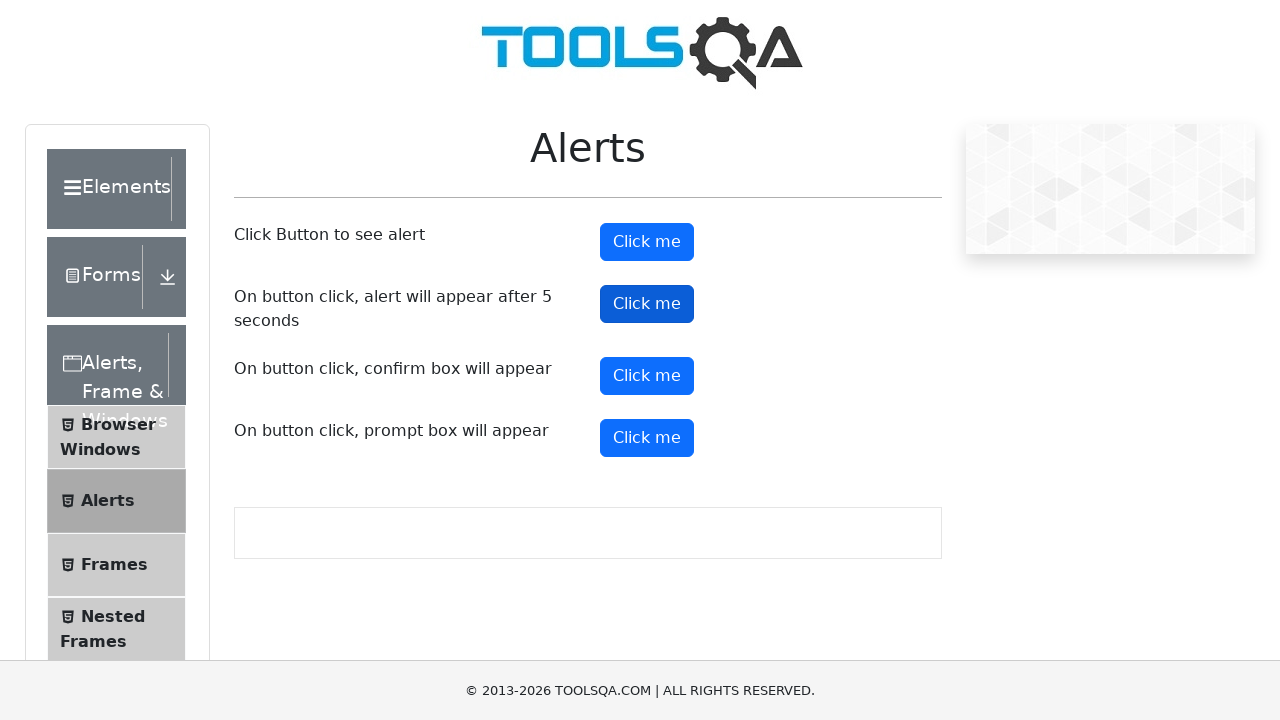

Clicked button to trigger confirmation dialog at (647, 376) on #confirmButton
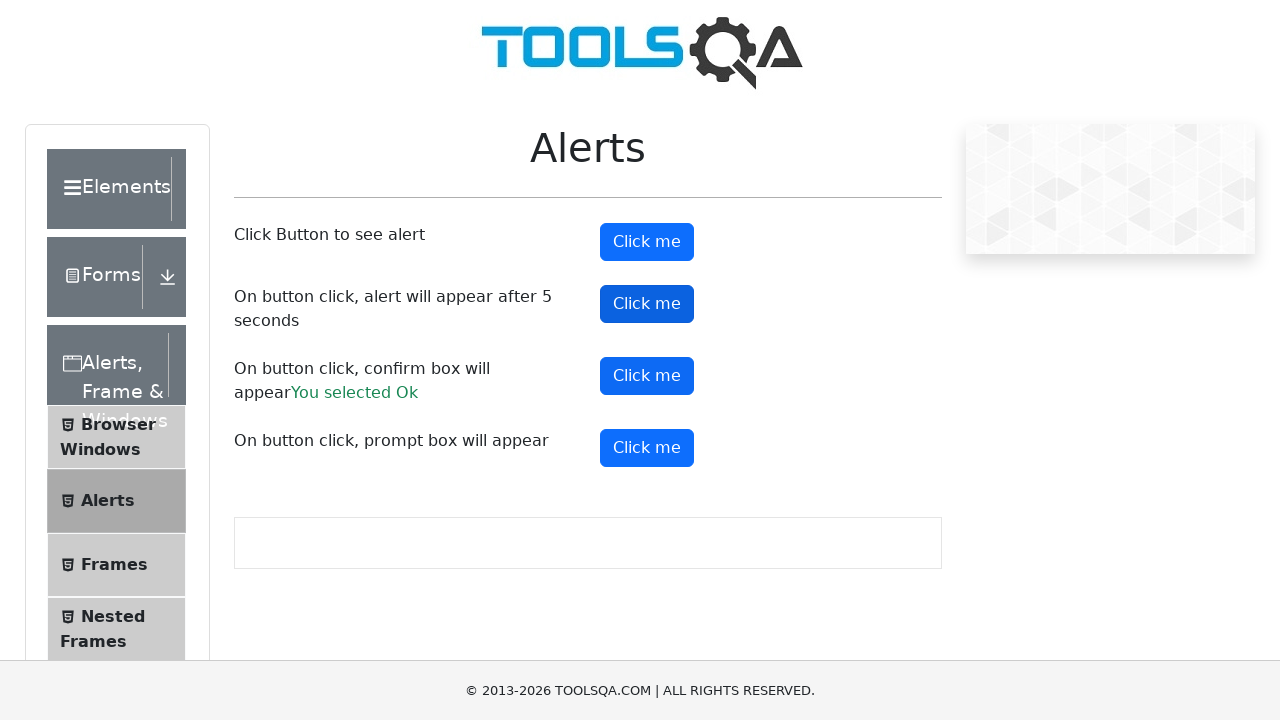

Set up dialog handler to dismiss confirmation dialog
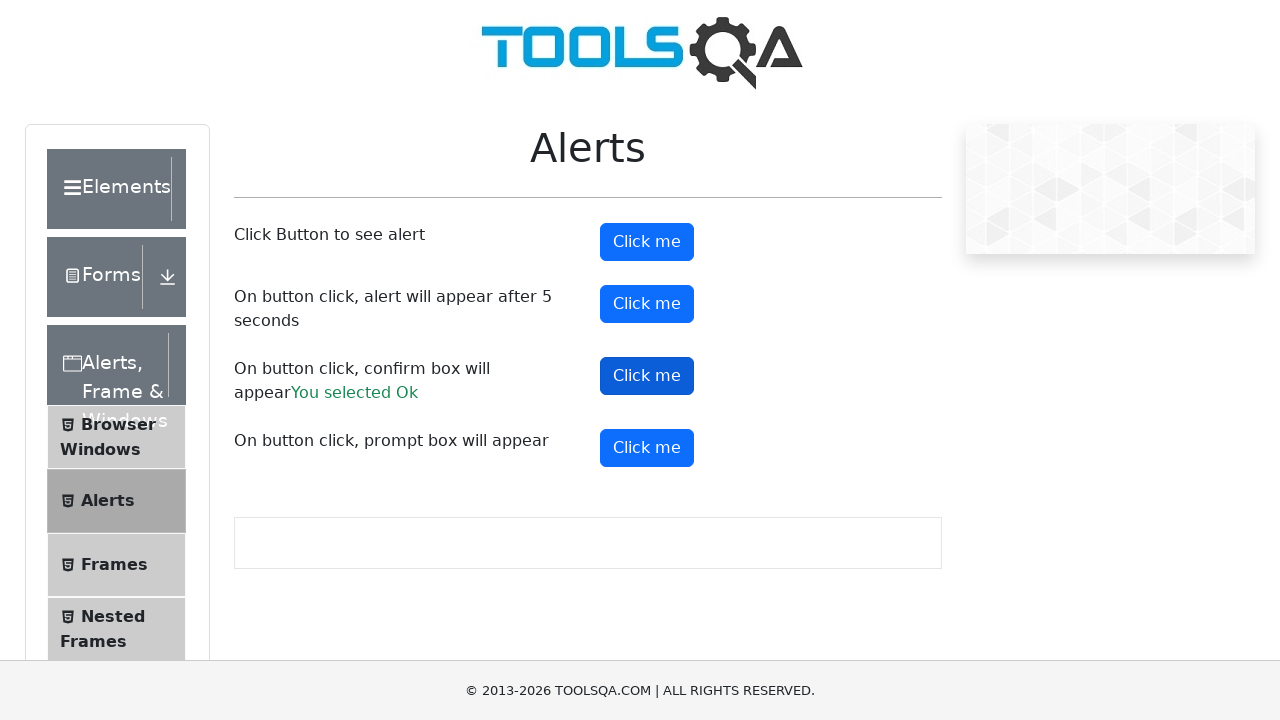

Clicked confirmation button again to trigger dialog at (647, 376) on #confirmButton
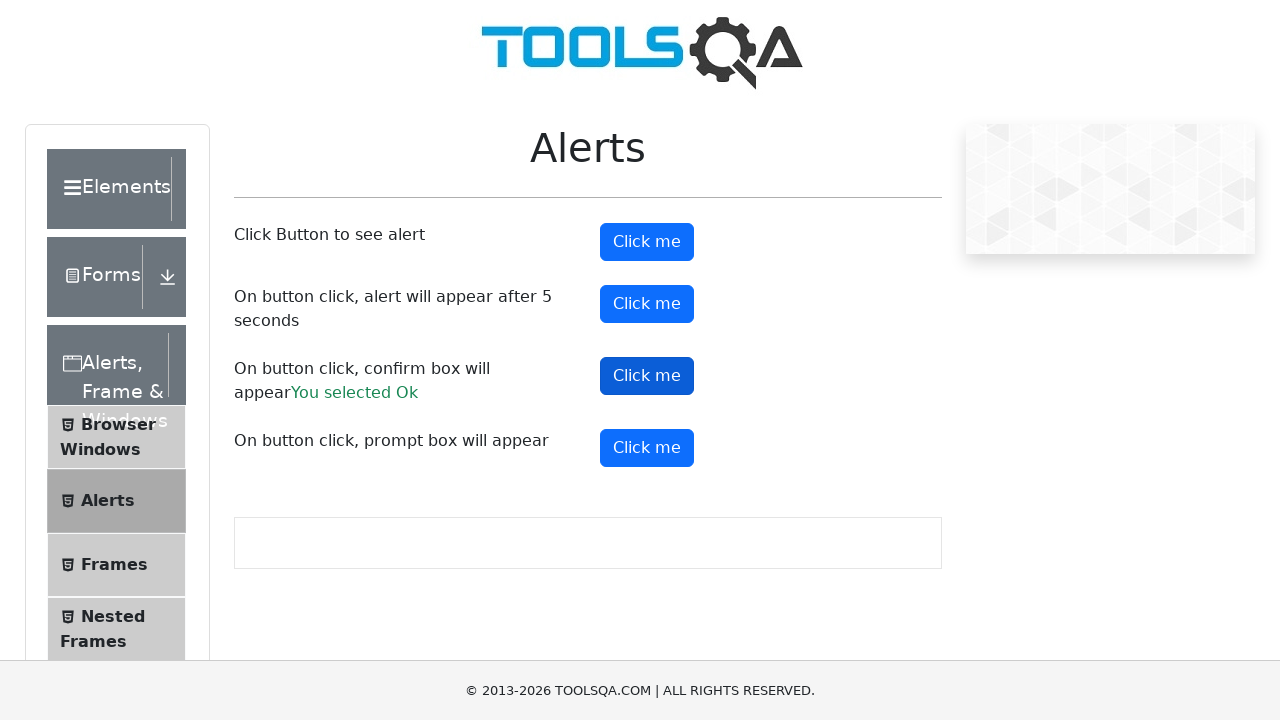

Waited 500ms for confirmation dialog to be dismissed
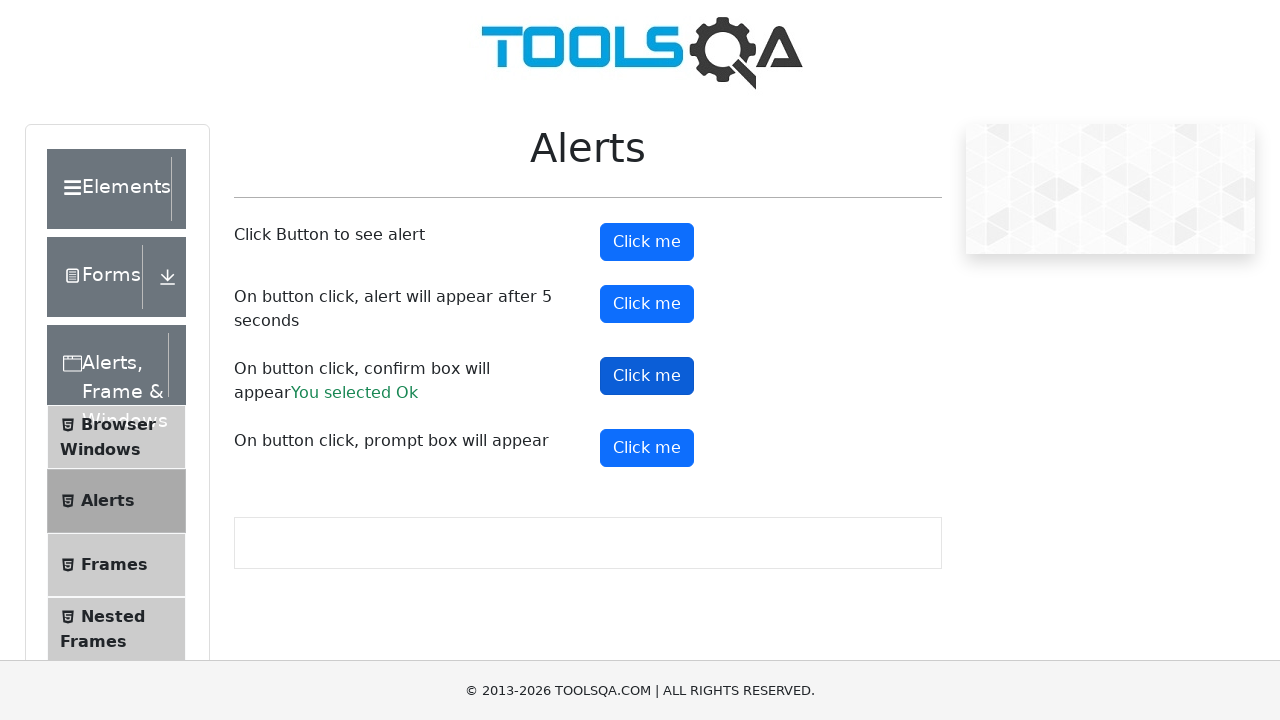

Set up dialog handler to accept prompt with text 'John Doe'
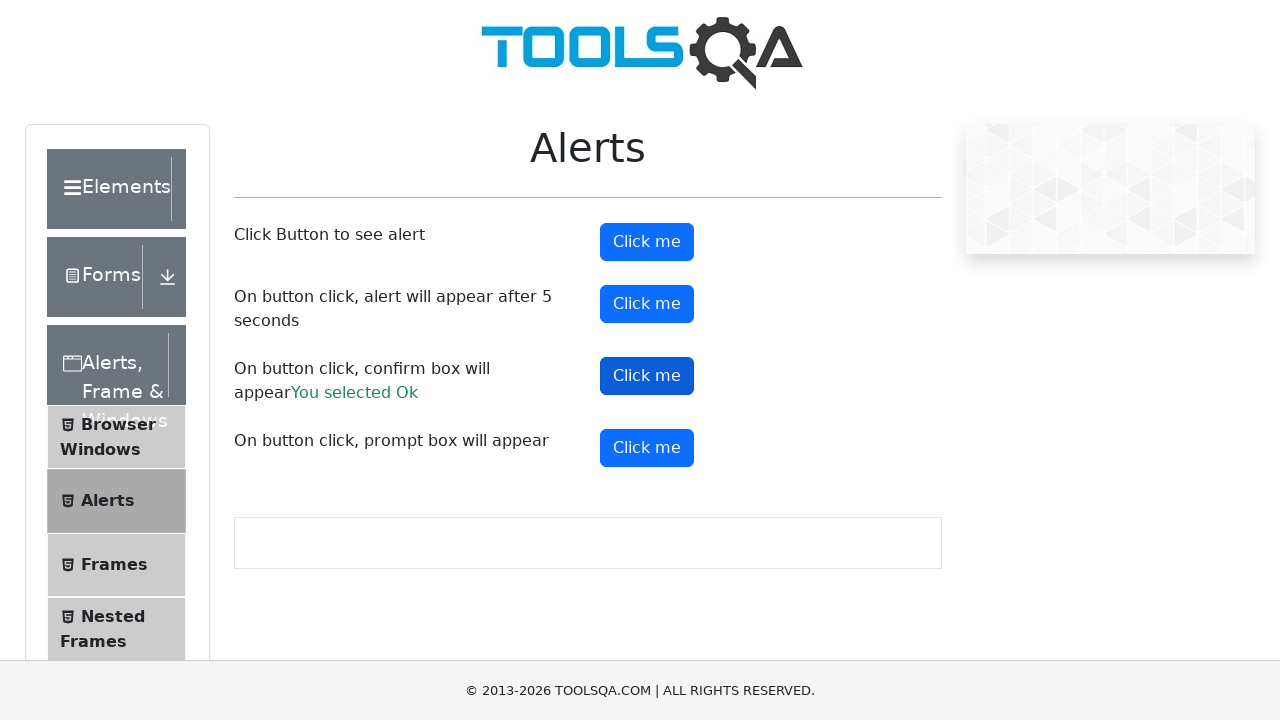

Clicked button to trigger prompt dialog at (647, 448) on #promtButton
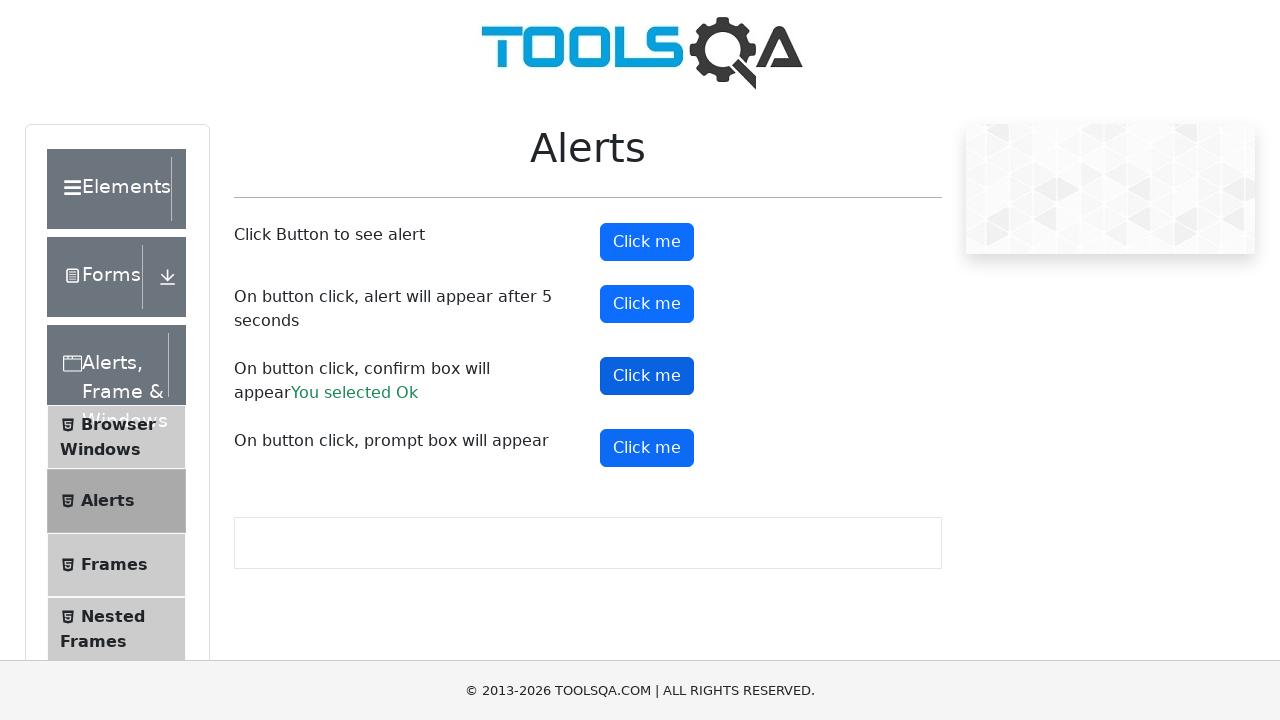

Waited 500ms for prompt dialog to be processed
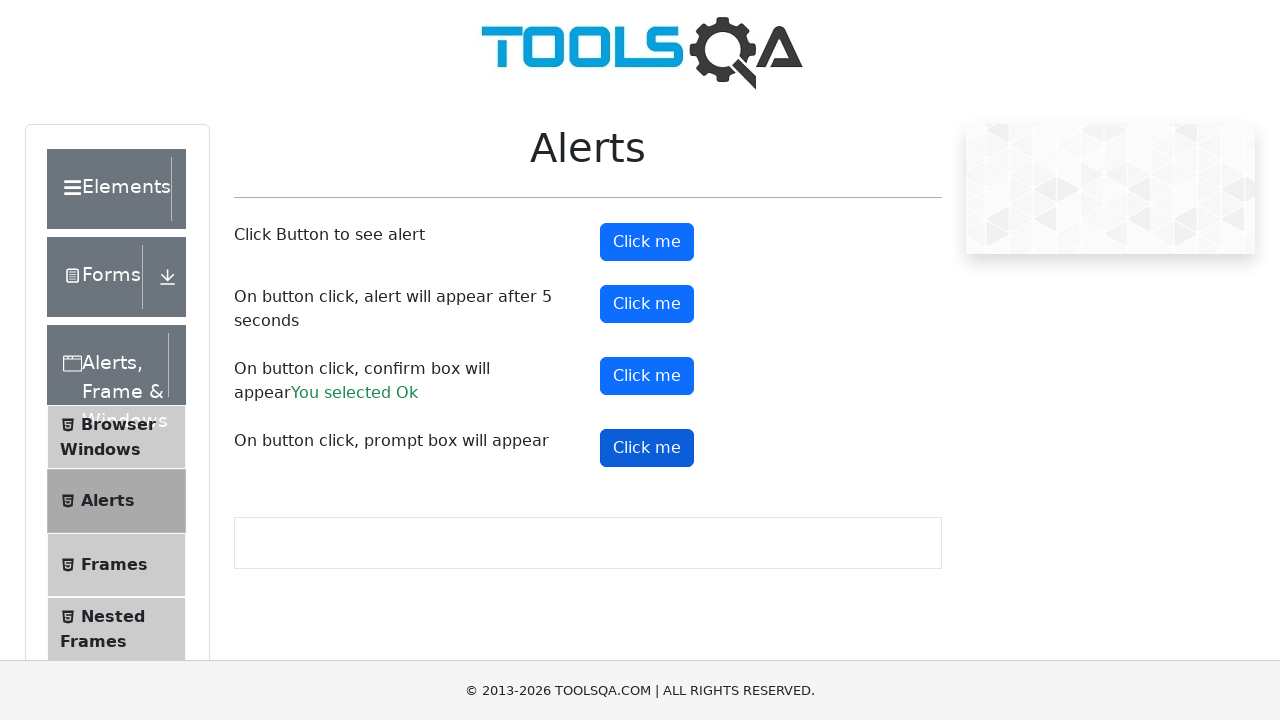

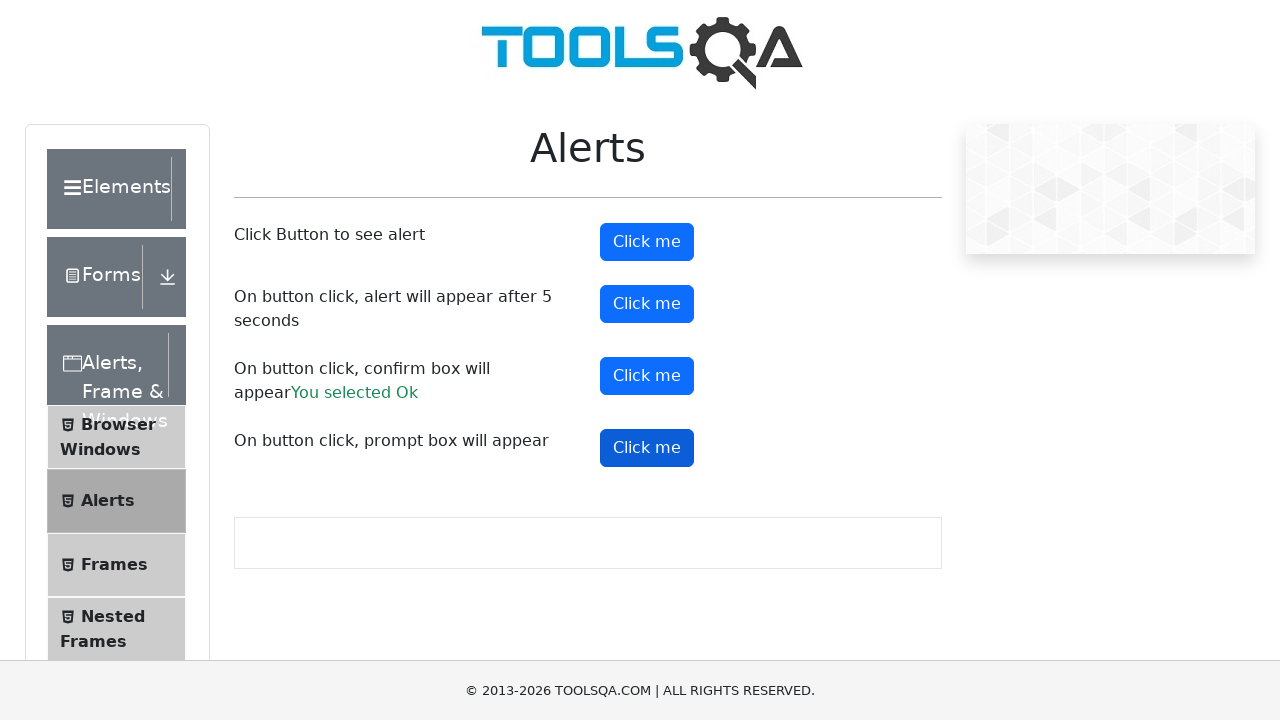